Tests page scrolling functionality by scrolling down 500 pixels and then scrolling back up 500 pixels on a registration page.

Starting URL: http://demo.automationtesting.in/Register.html

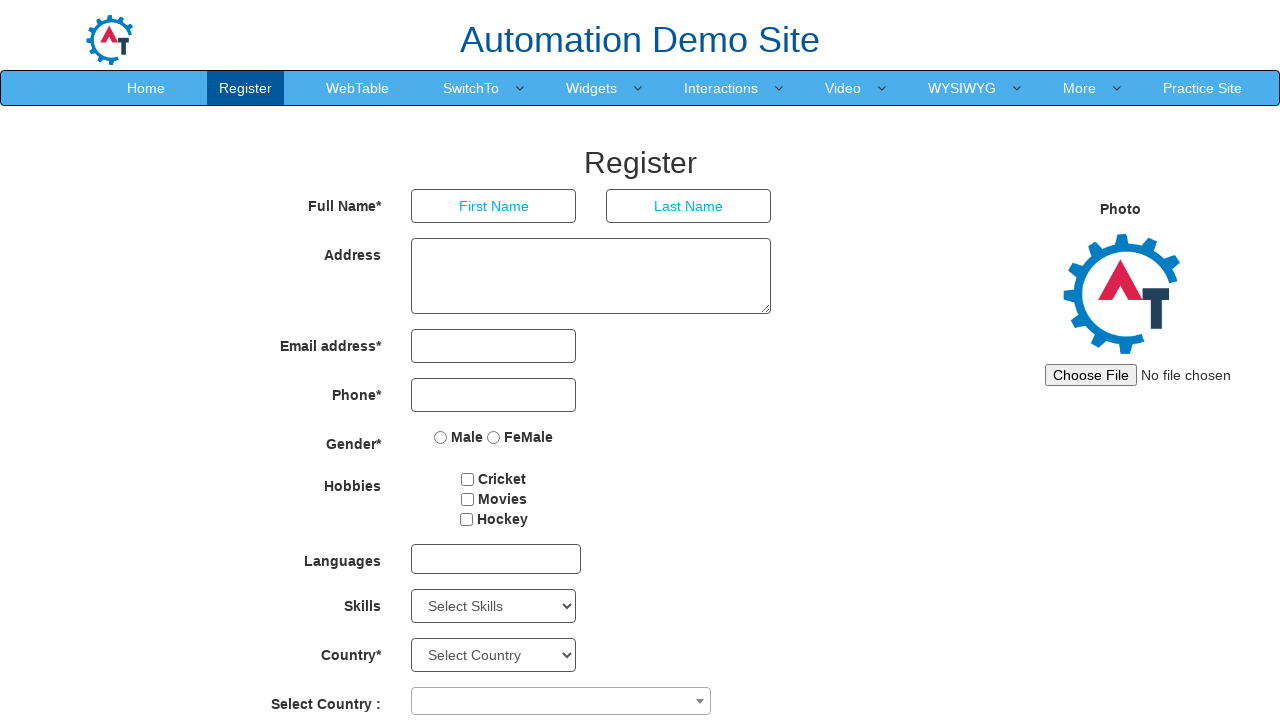

Navigated to registration page
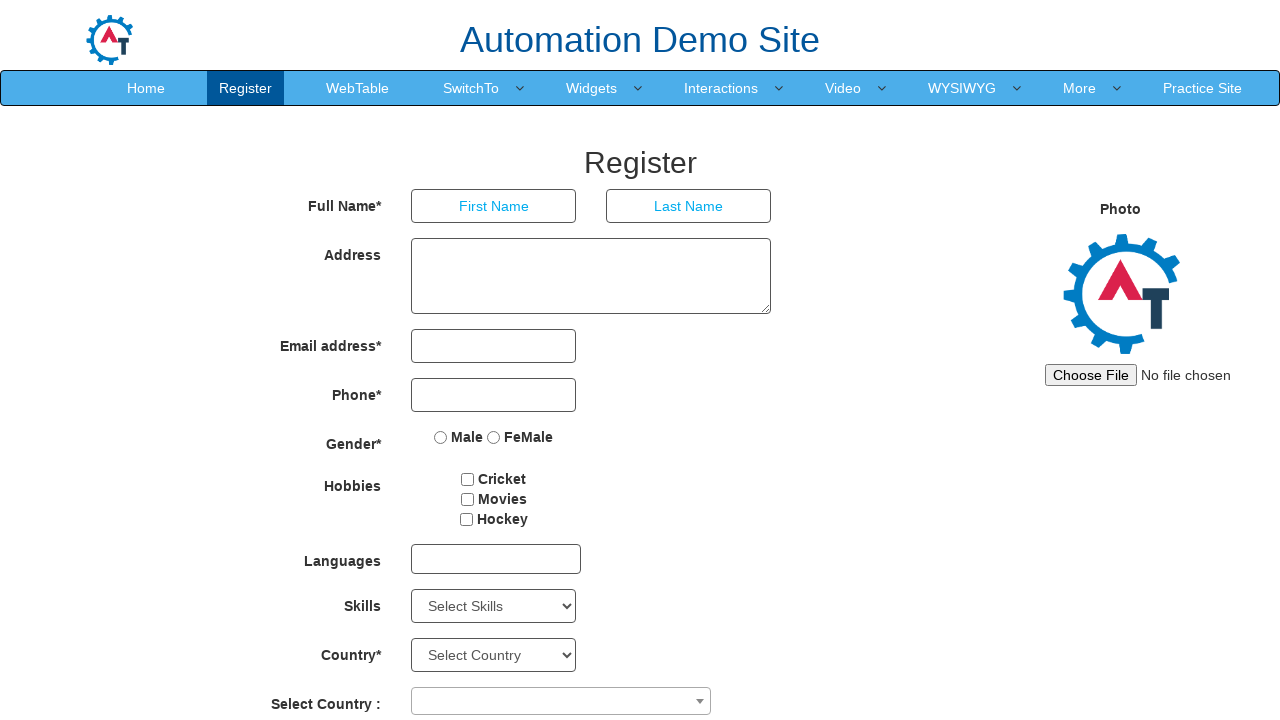

Scrolled down 500 pixels on the page
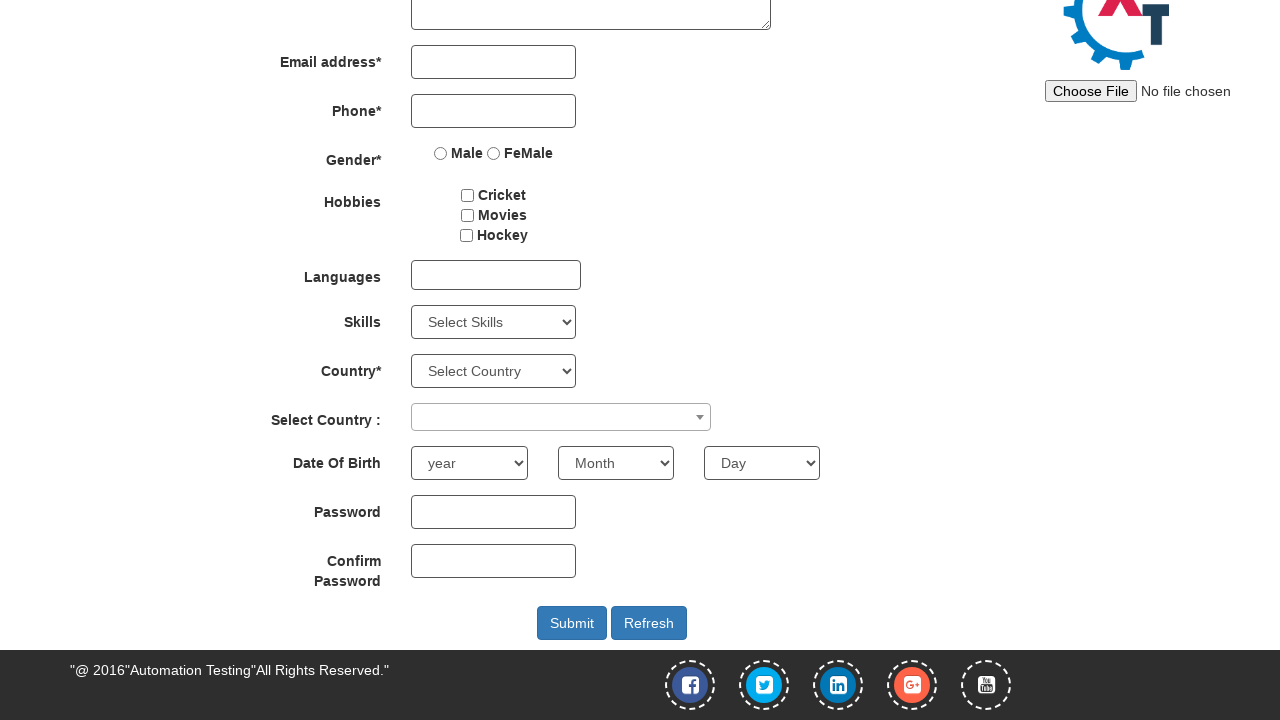

Scrolled back up 500 pixels to original position
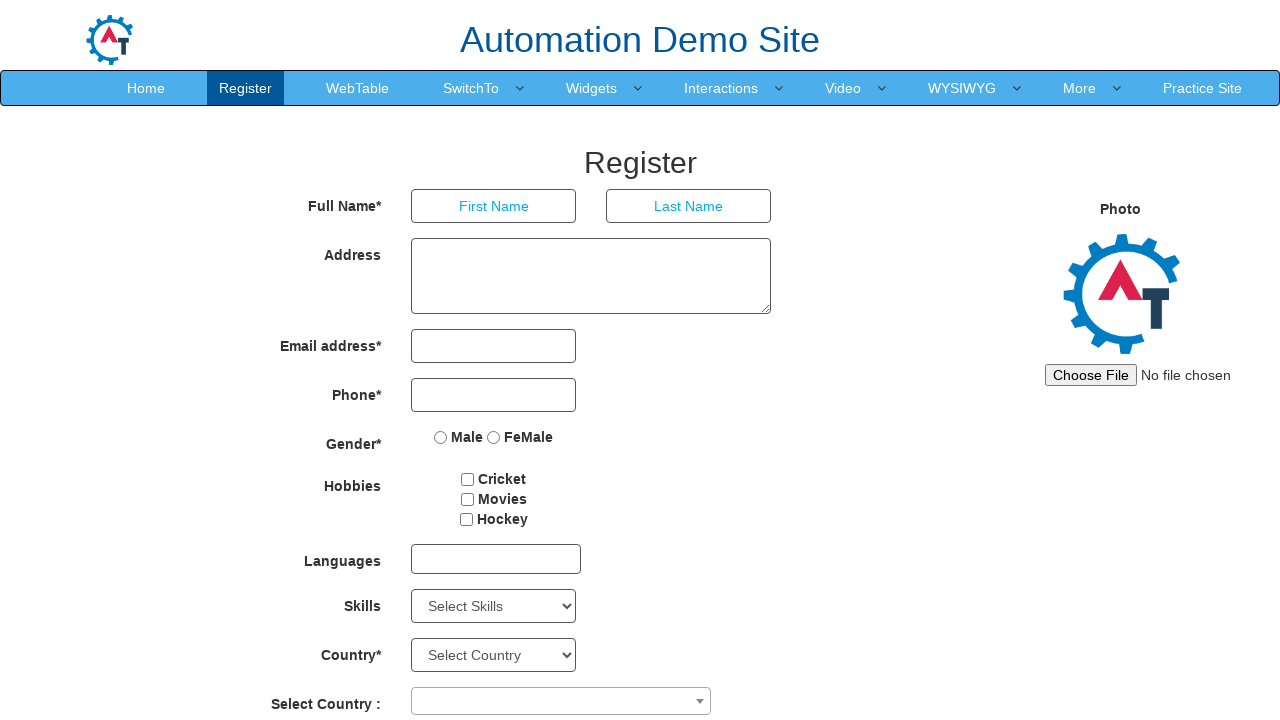

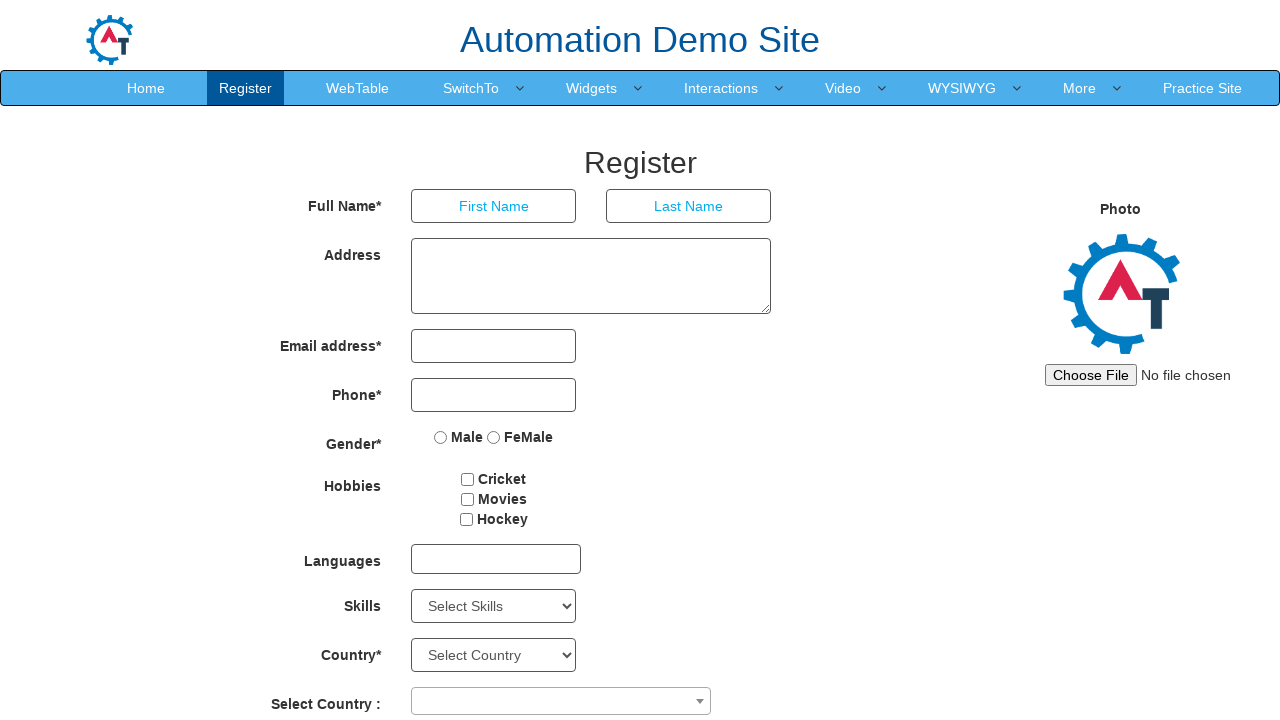